Tests adding a product to the shopping cart with a specific quantity, verifies the confirmation message appears, then navigates to the cart page to confirm the product was added.

Starting URL: https://cms.demo.katalon.com/product/flying-ninja/

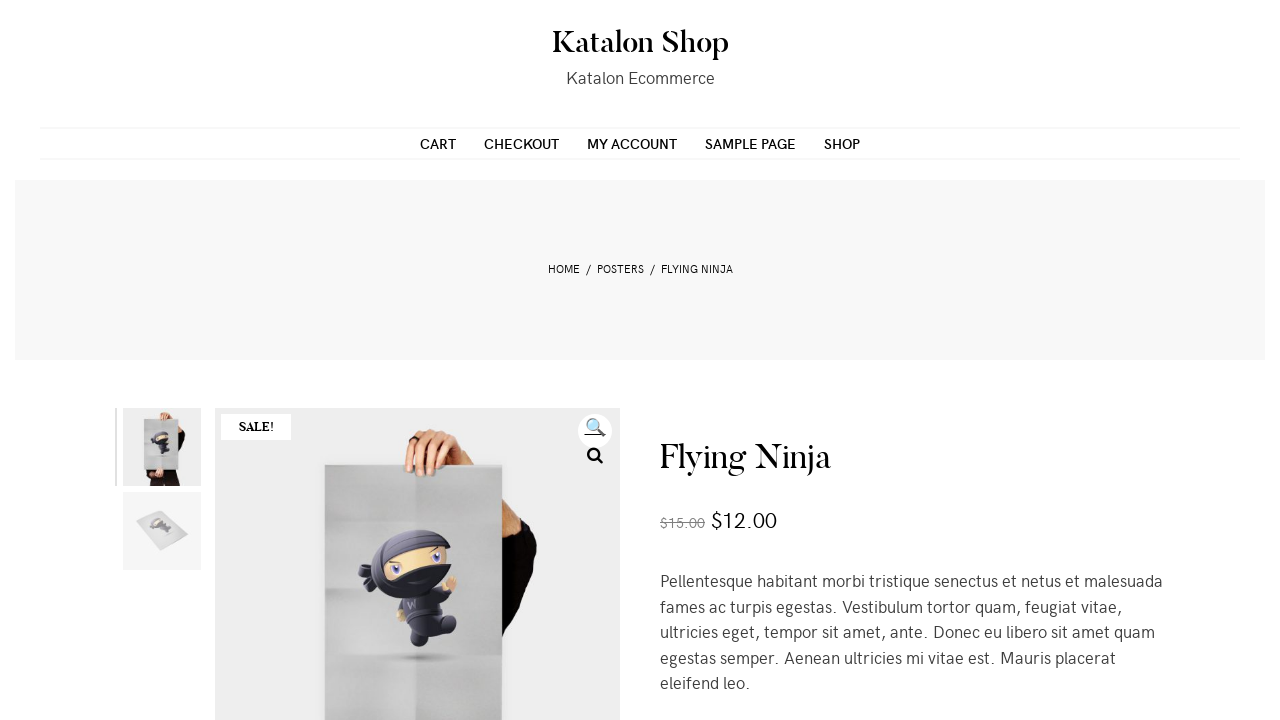

Cleared quantity input field on input.qty
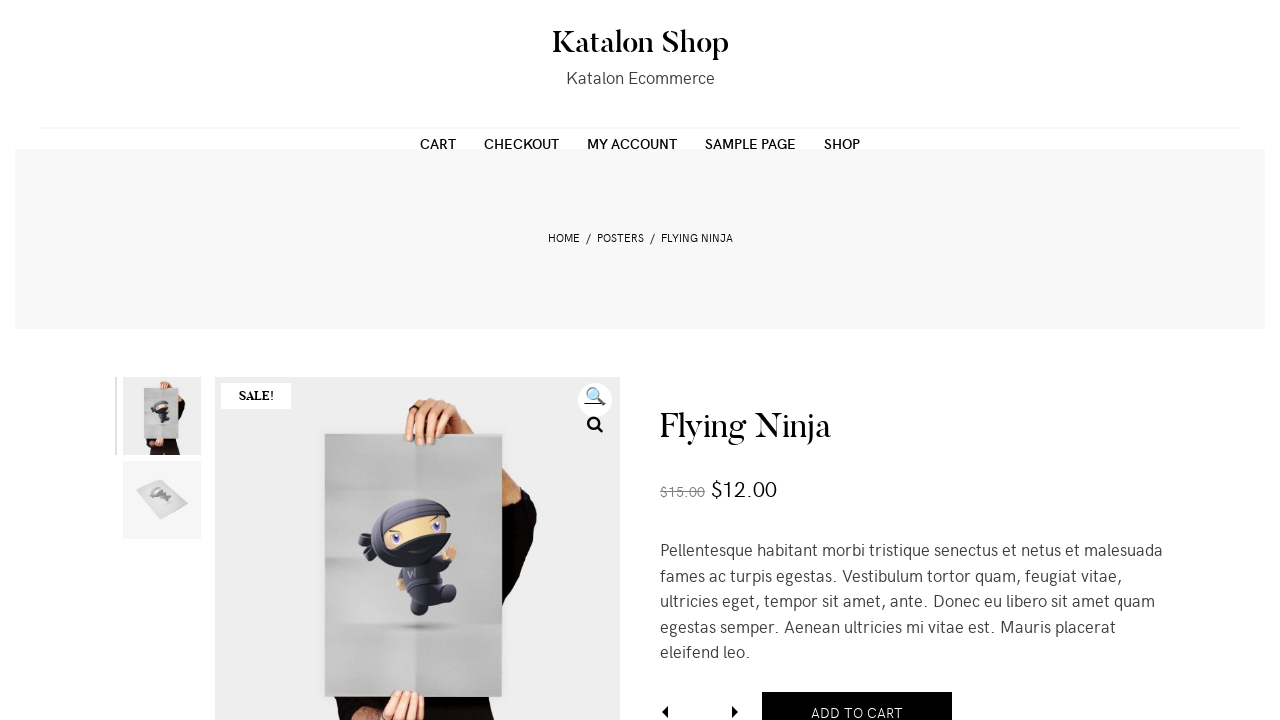

Set product quantity to 3 on input.qty
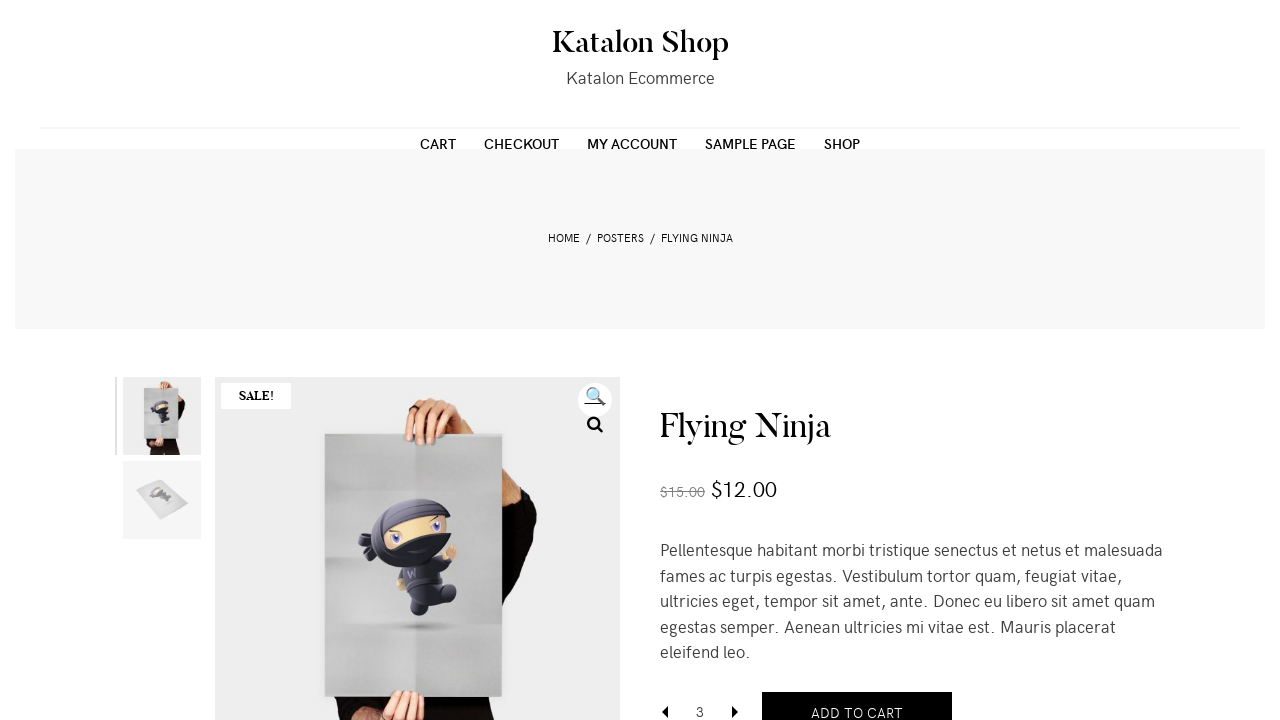

Clicked add to cart button at (857, 699) on button[name='add-to-cart']
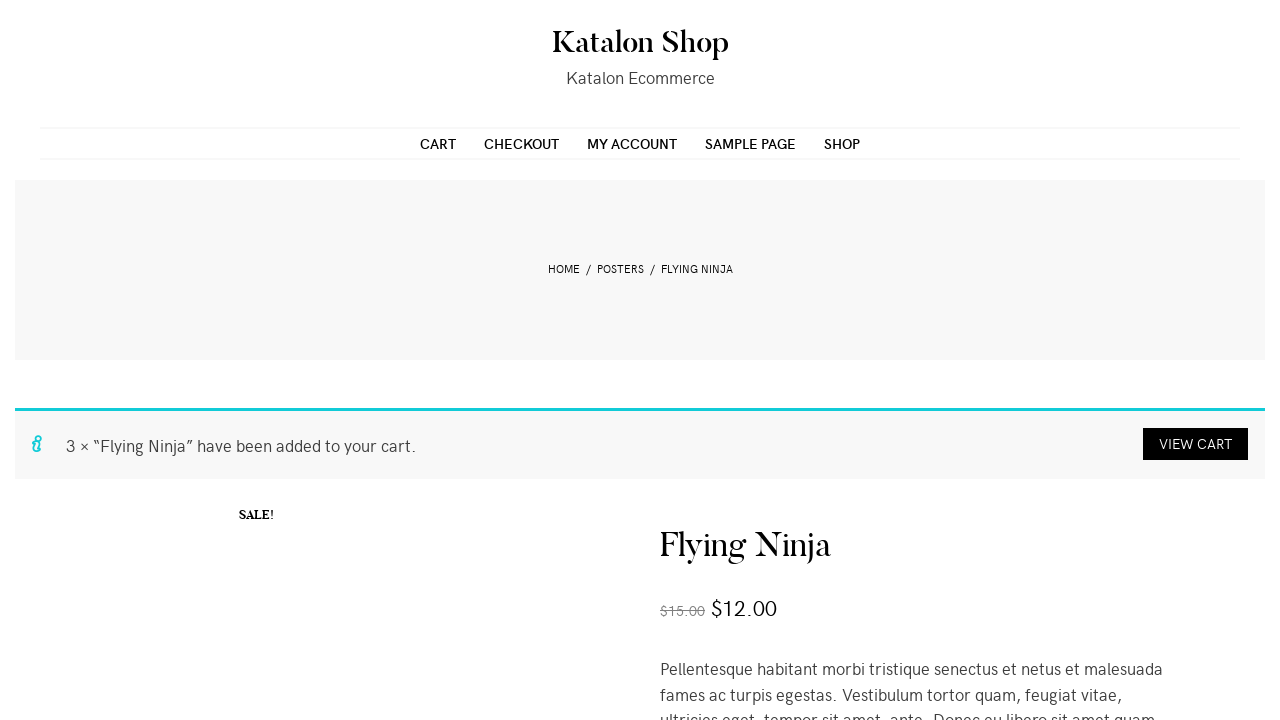

Add to cart confirmation message appeared
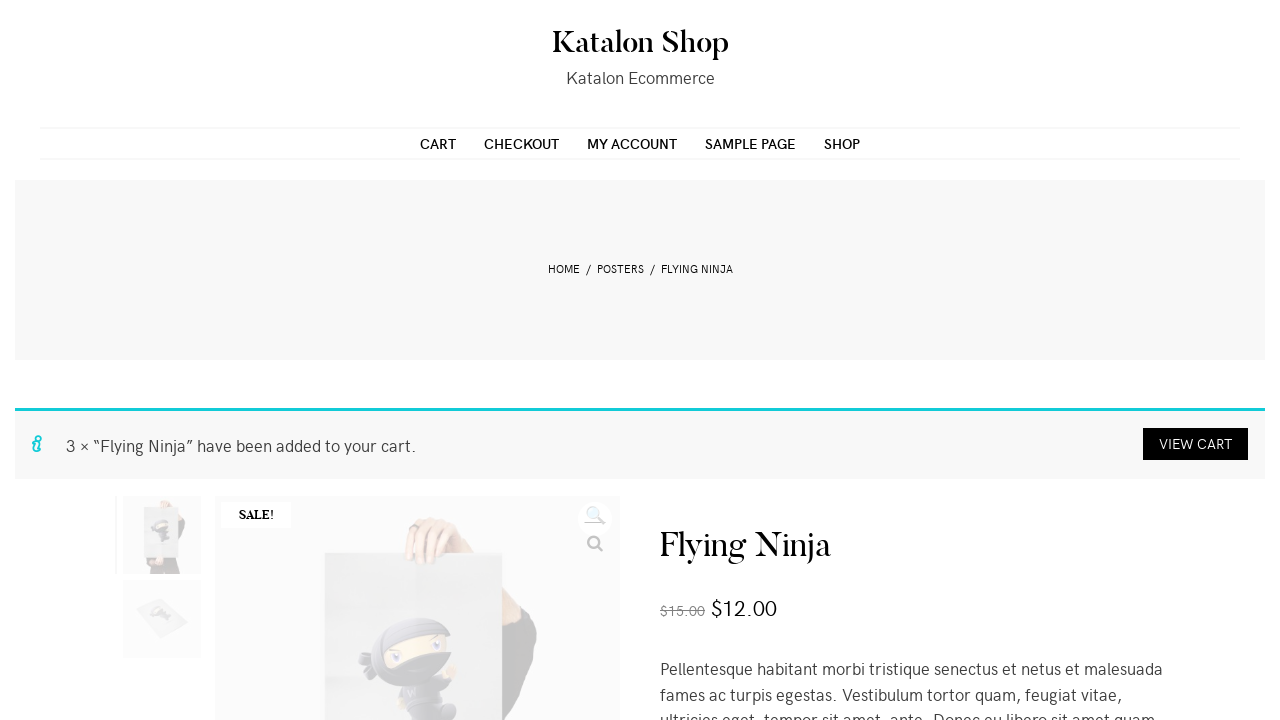

Clicked cart link in navigation at (438, 143) on a[href*='/cart']
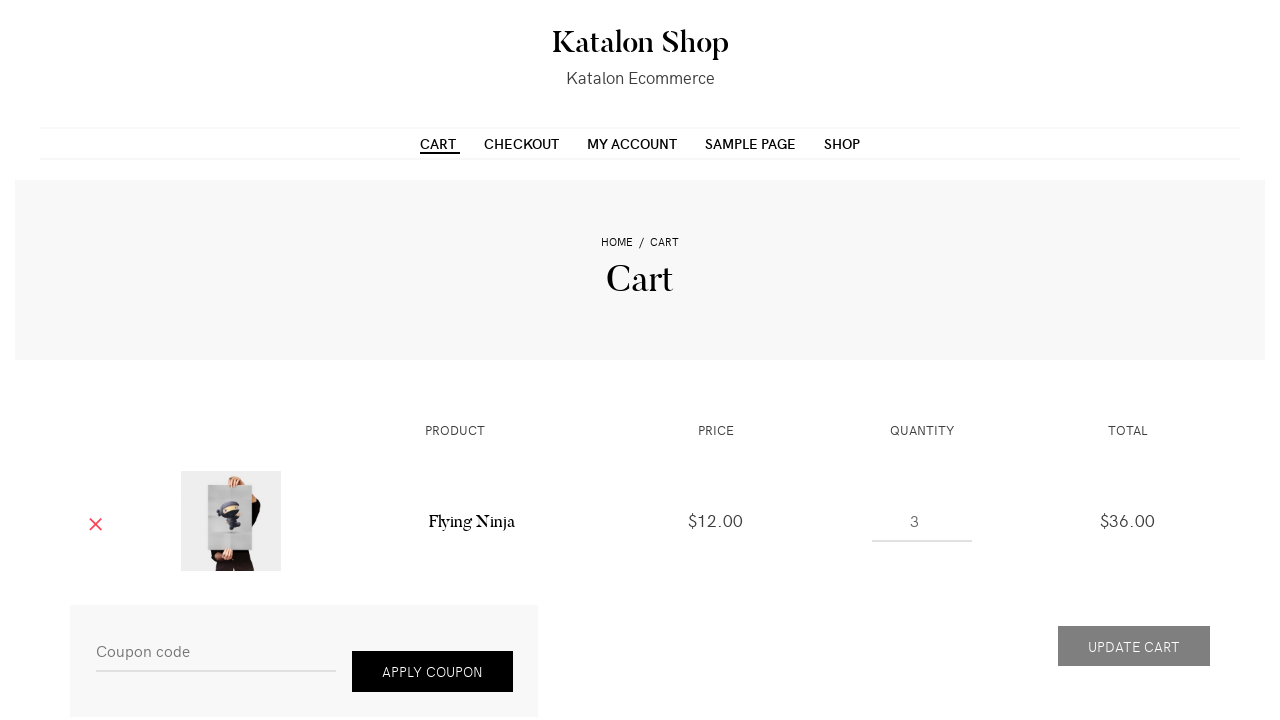

Navigated to cart page successfully
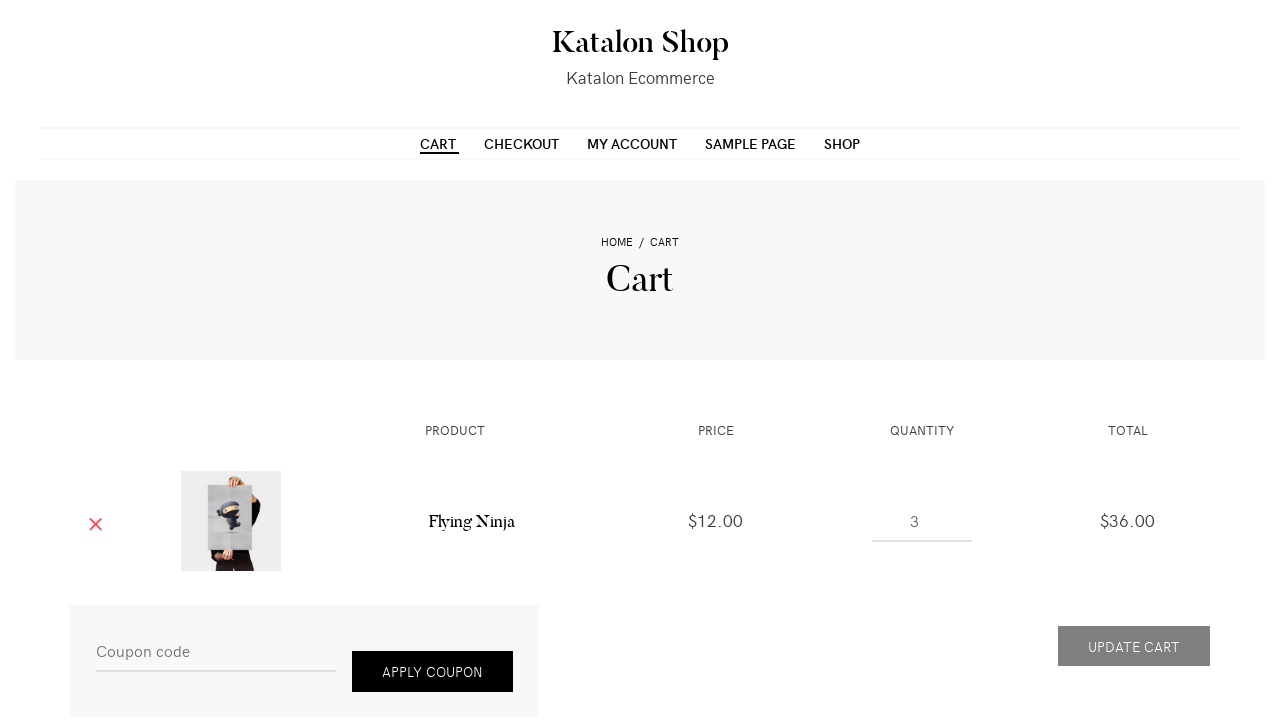

Verified product appears in cart table with quantity 3
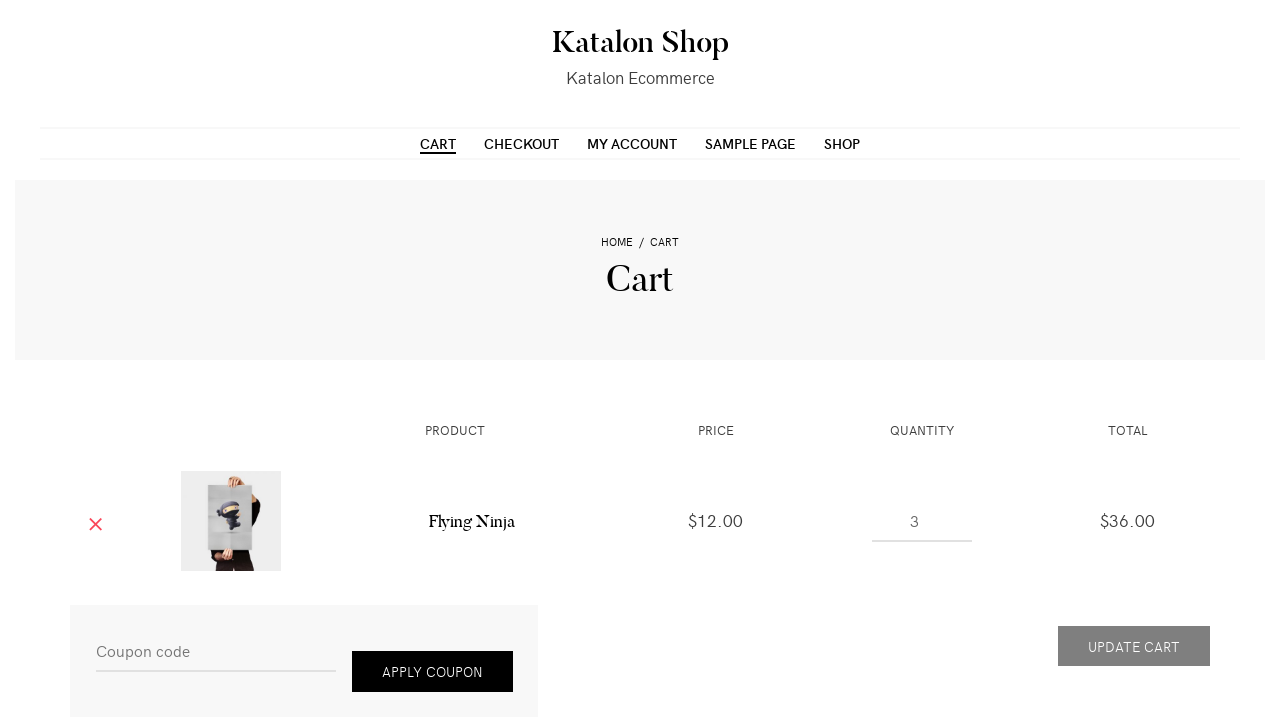

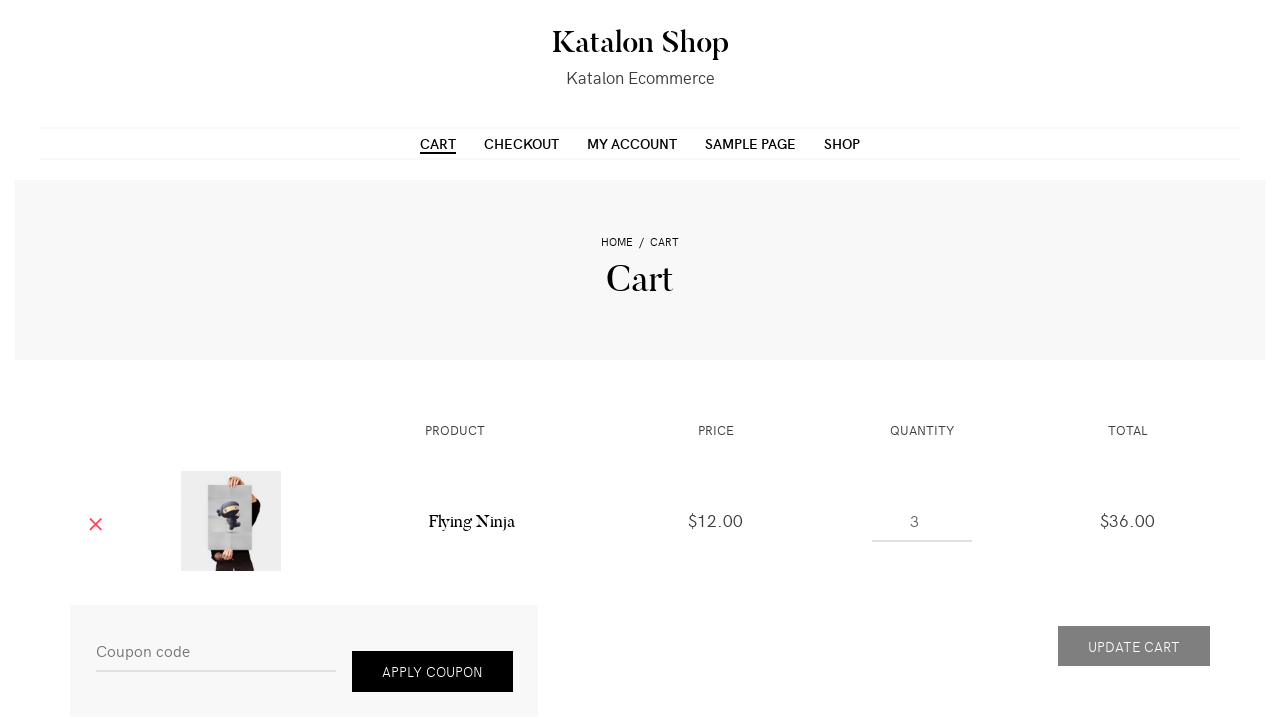